Tests the "Uncheck All" button functionality by clicking it and verifying all three checkboxes become deselected

Starting URL: https://moatazeldebsy.github.io/test-automation-practices/#/checkboxes

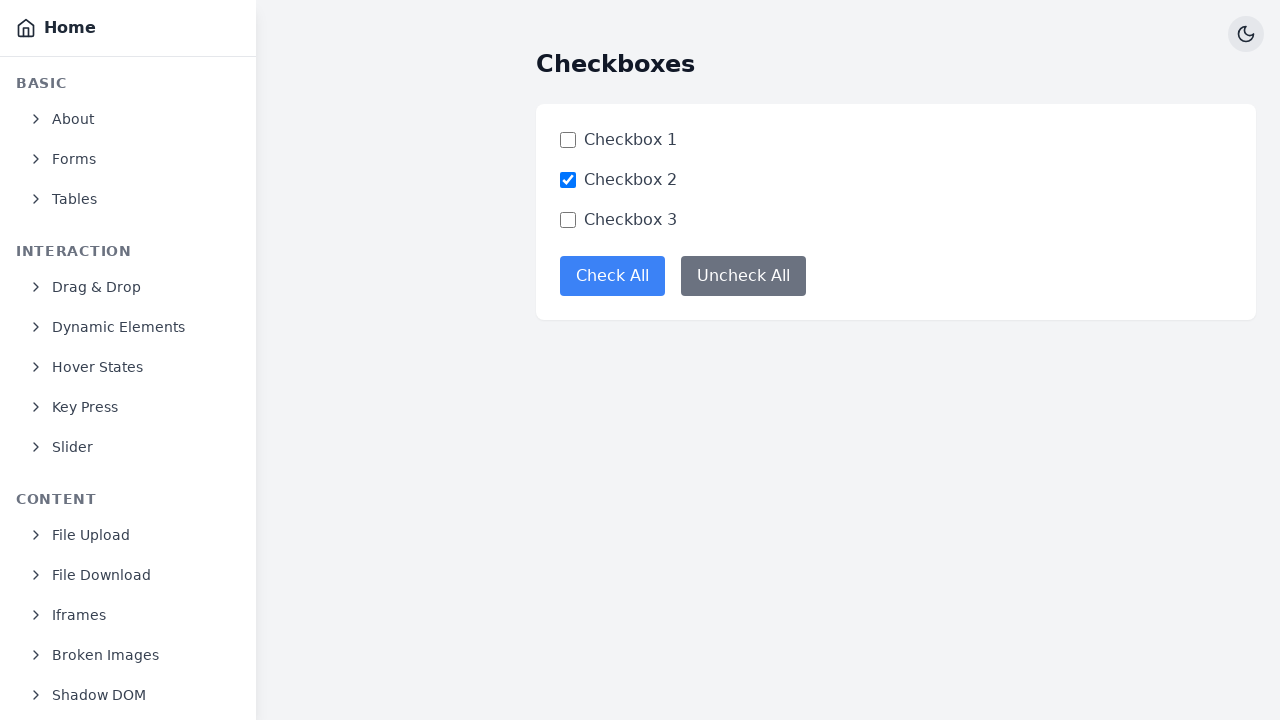

Clicked the 'Uncheck All' button at (744, 276) on xpath=//button[@data-test='uncheck-all-button']
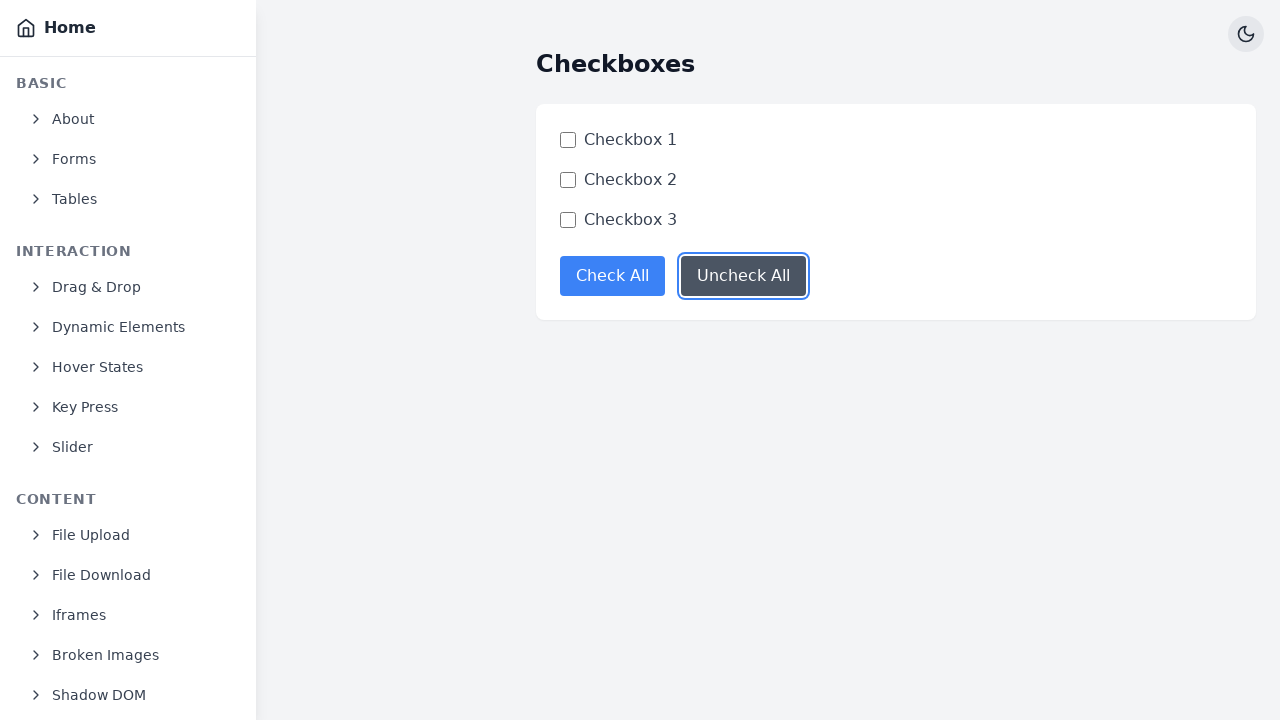

Verified checkbox 1 is unchecked
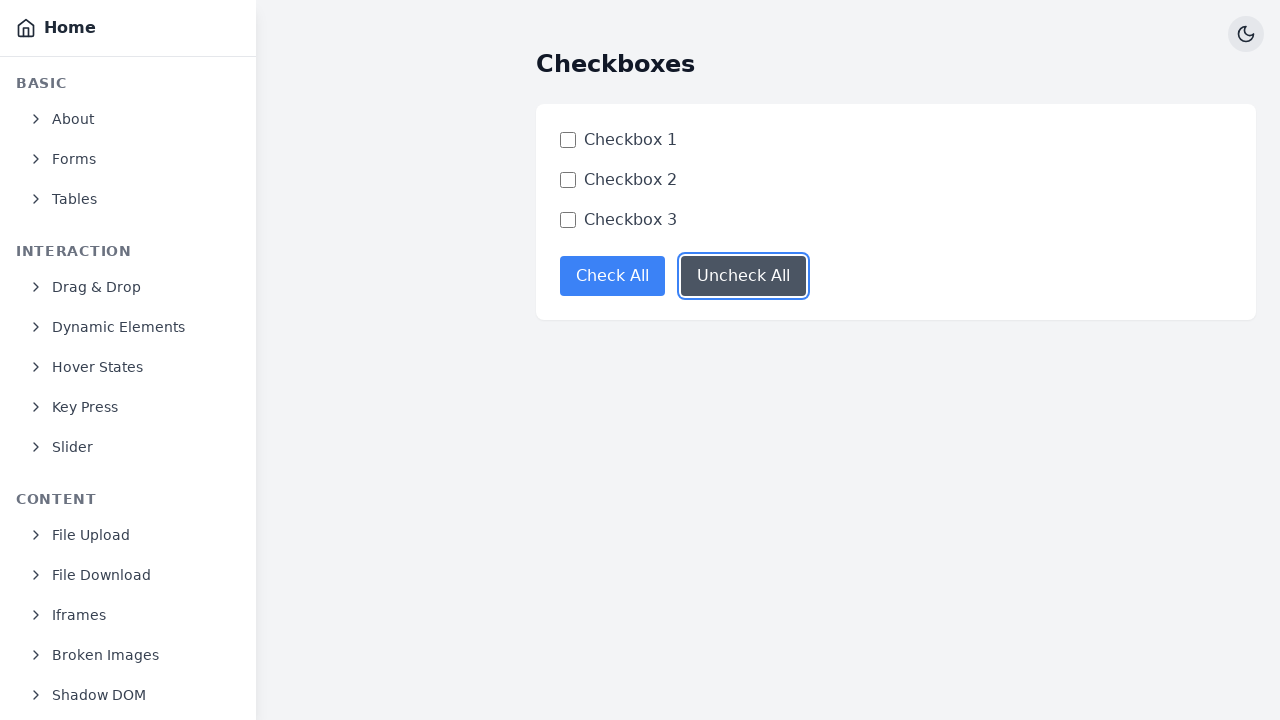

Verified checkbox 2 is unchecked
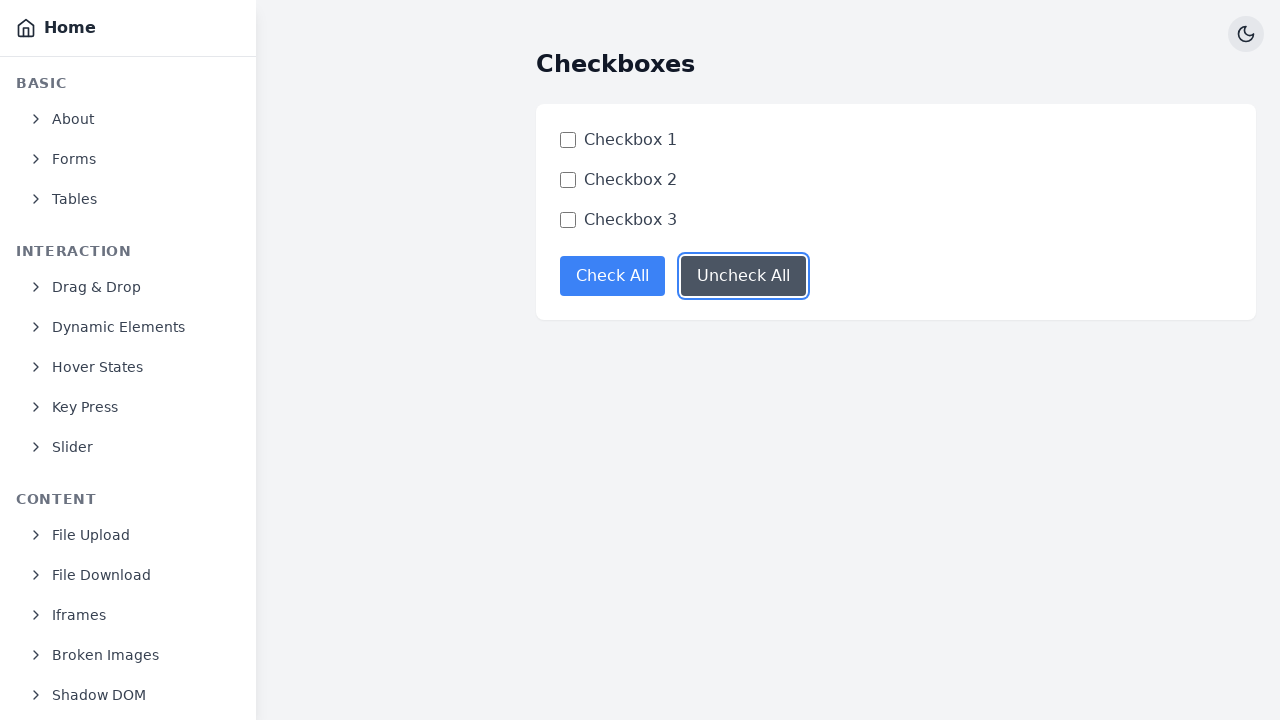

Verified checkbox 3 is unchecked
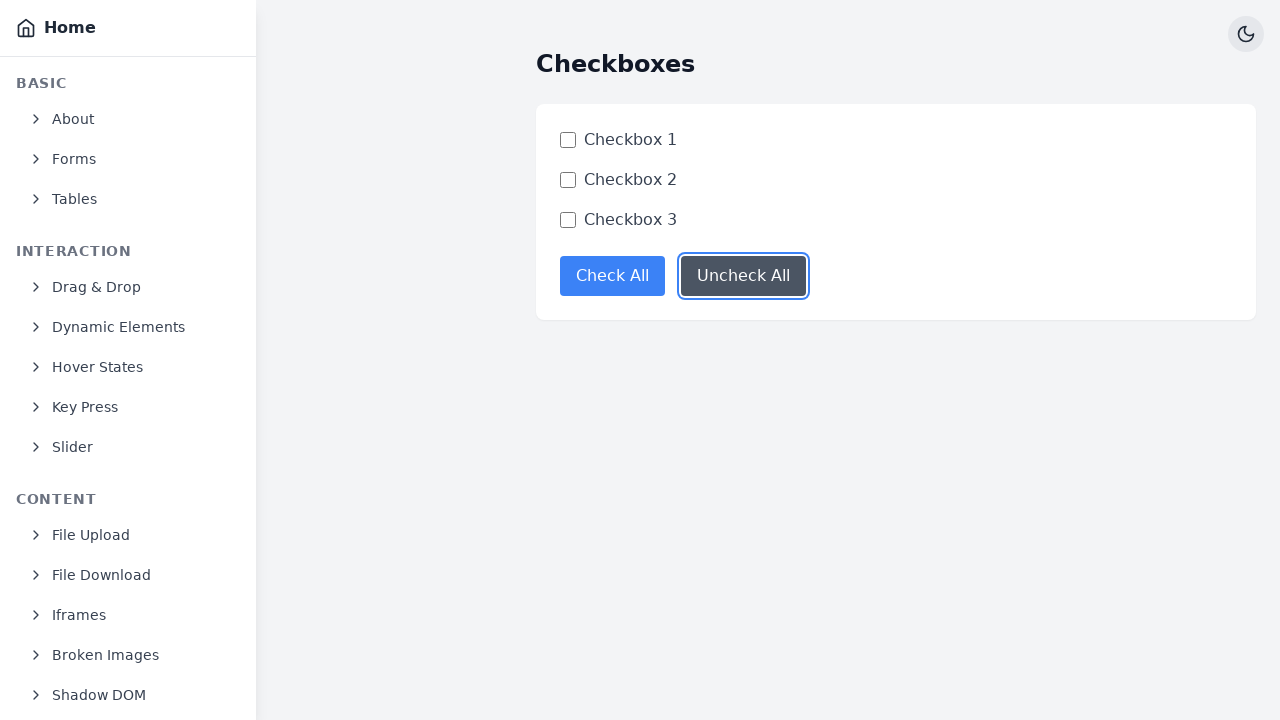

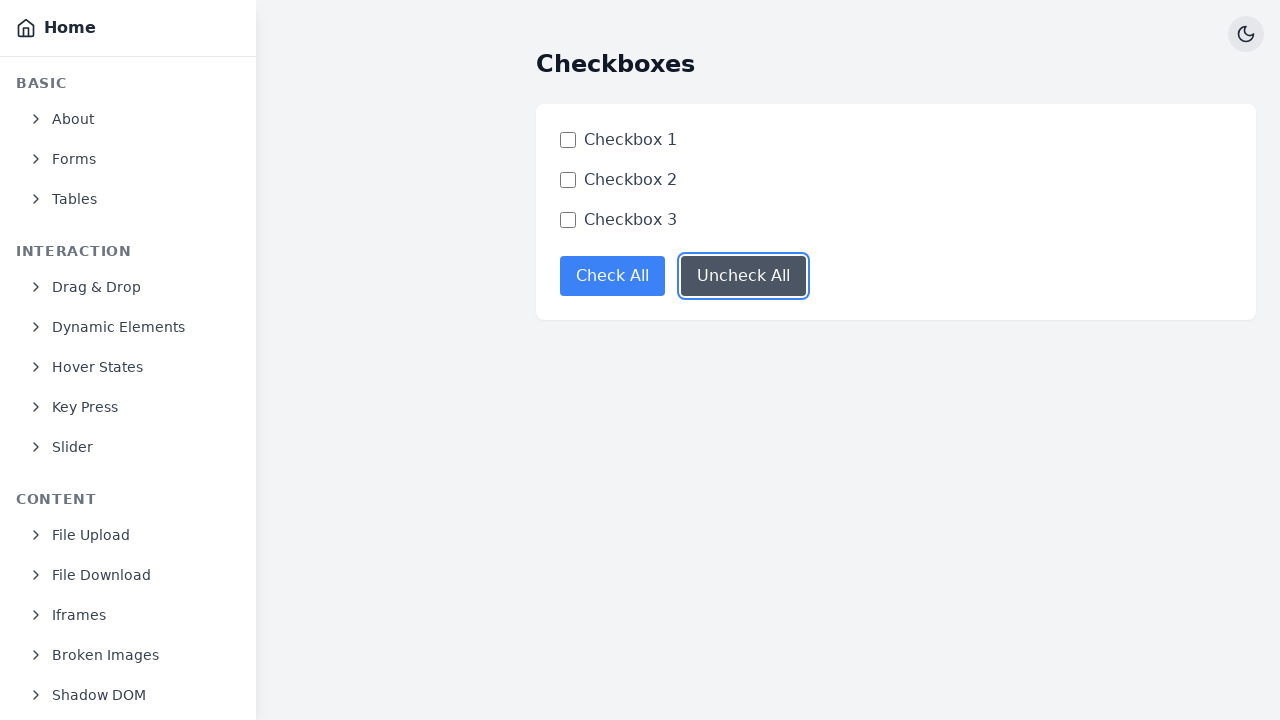